Tests viewing the transaction history after making multiple deposits

Starting URL: https://www.globalsqa.com/angularJs-protractor/BankingProject/#/login

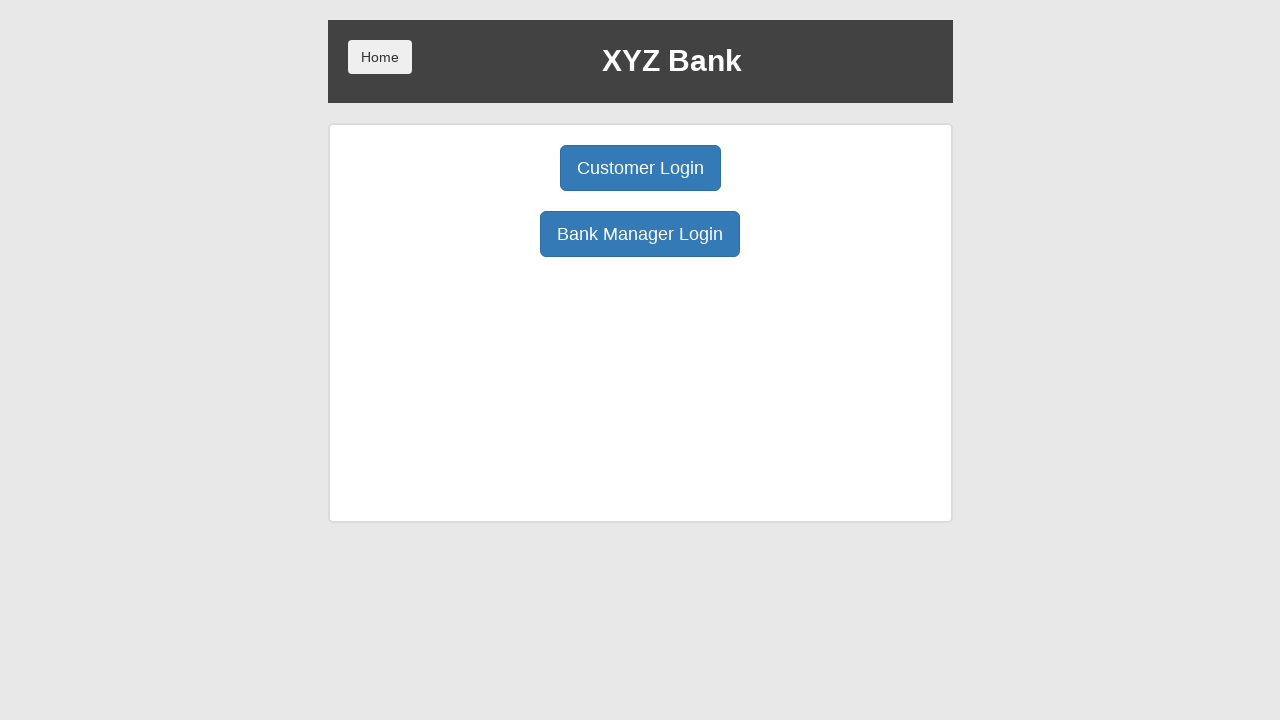

Clicked Customer Login button at (640, 168) on button[ng-click='customer()']
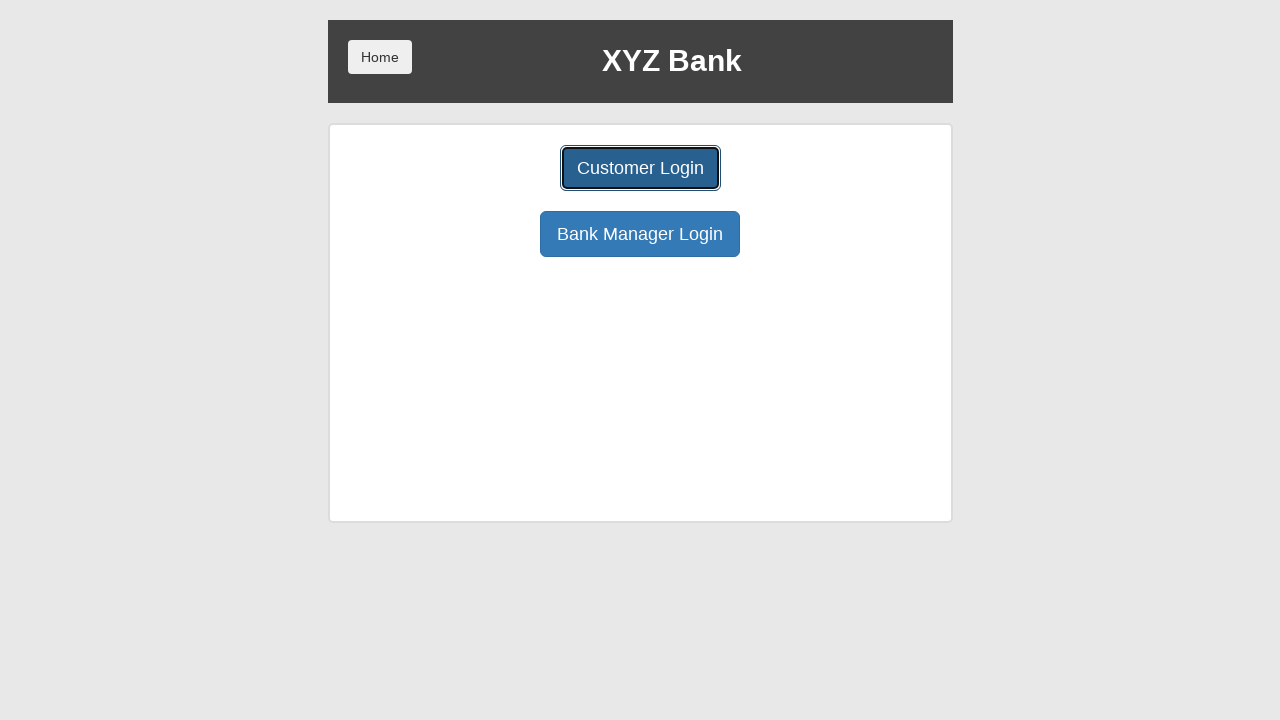

Clicked customer dropdown at (640, 187) on #userSelect
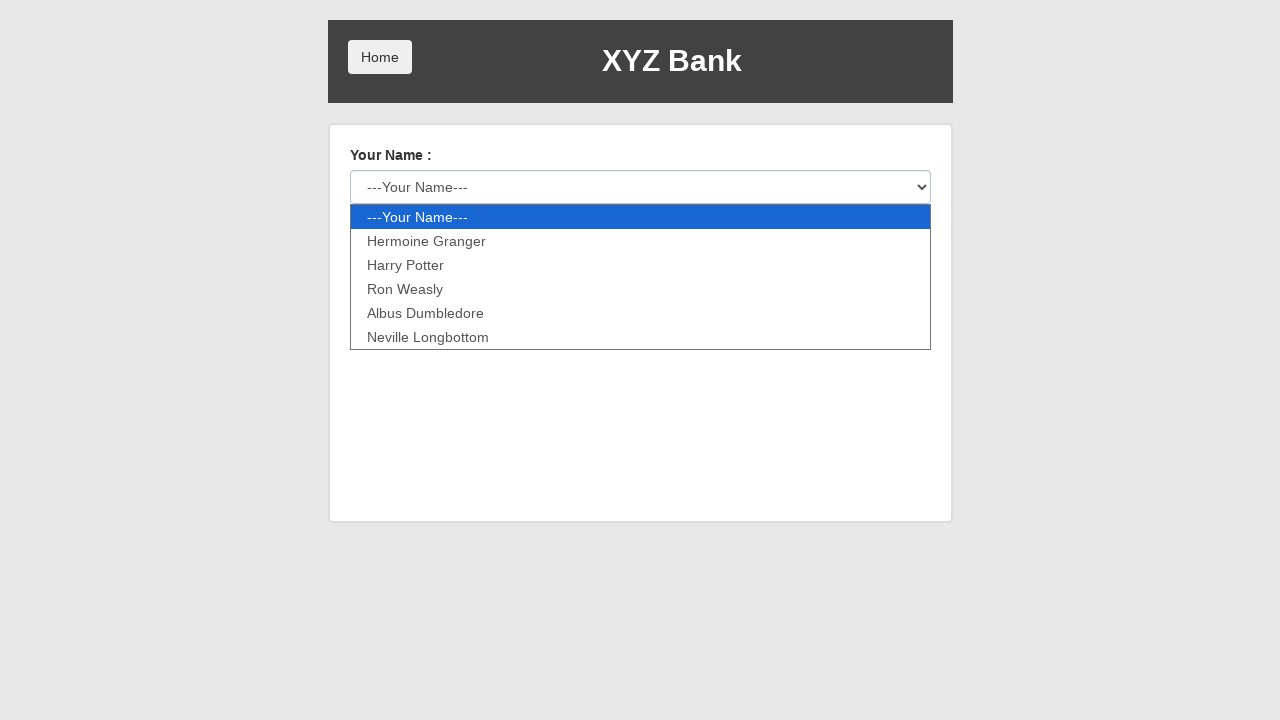

Selected 'Harry Potter' from customer dropdown on #userSelect
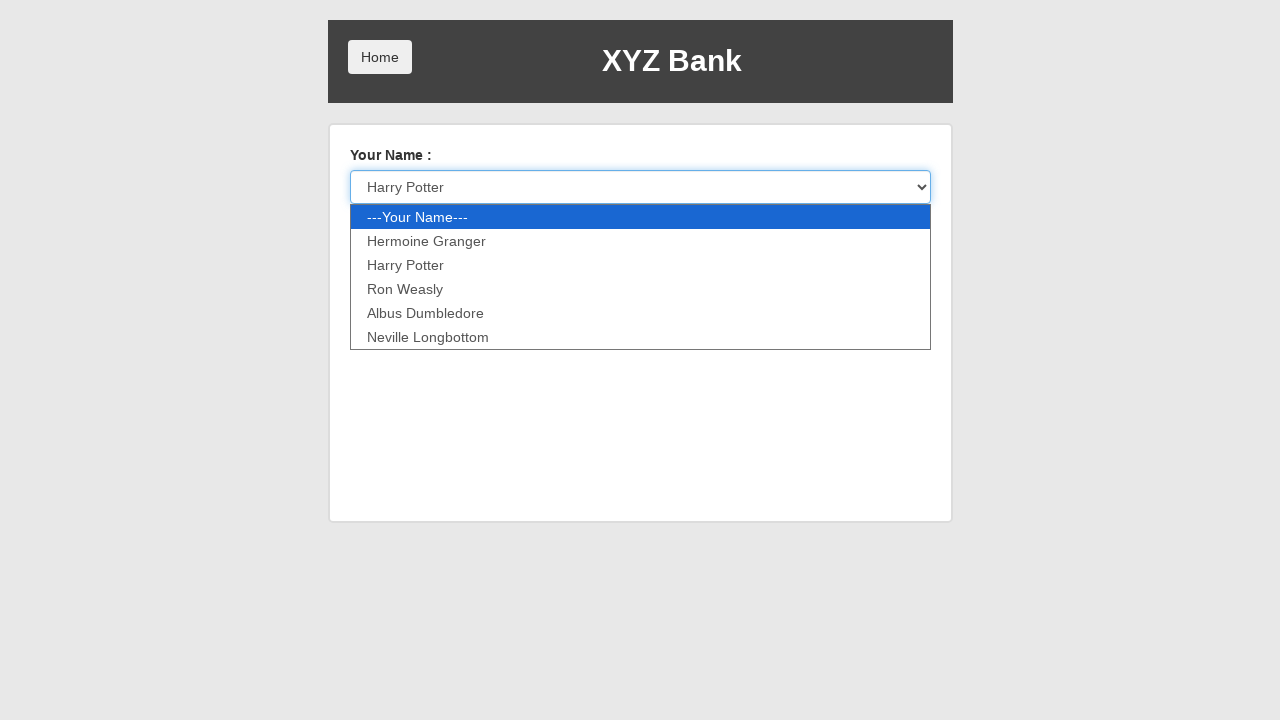

Clicked login button to authenticate at (380, 236) on button[type='submit']
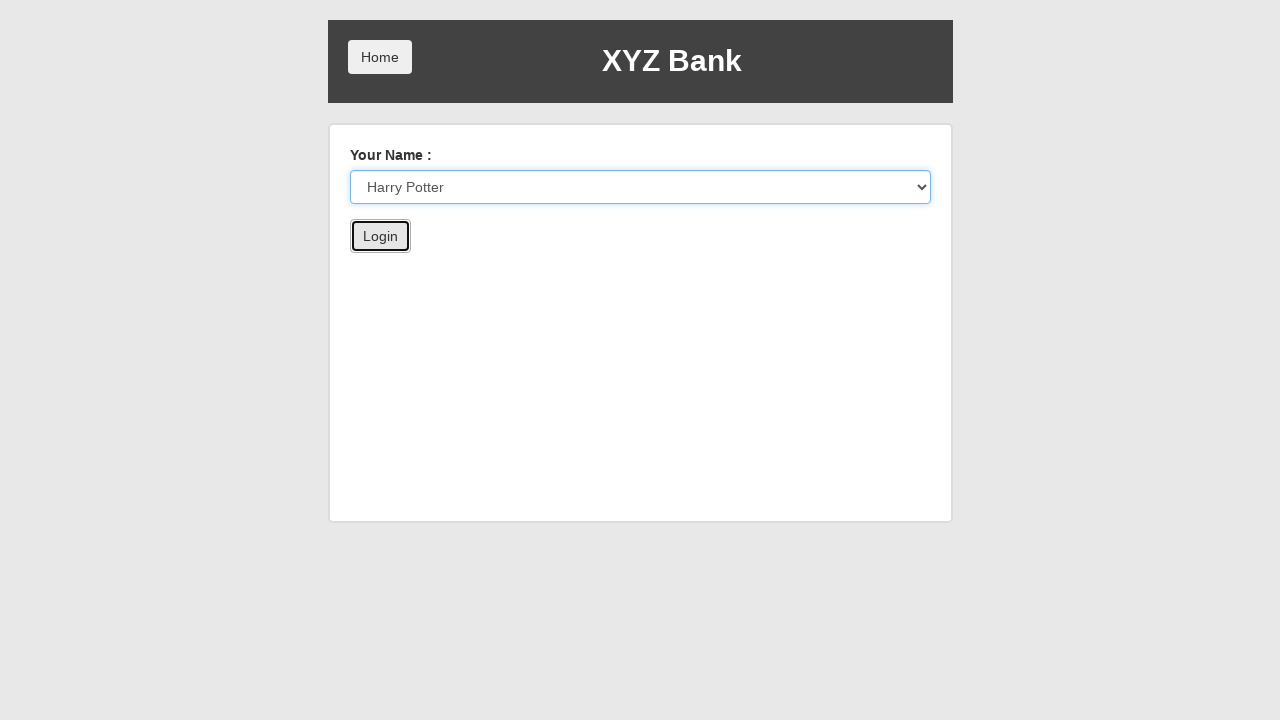

Clicked account selection dropdown at (616, 166) on xpath=//select[@id='accountSelect']
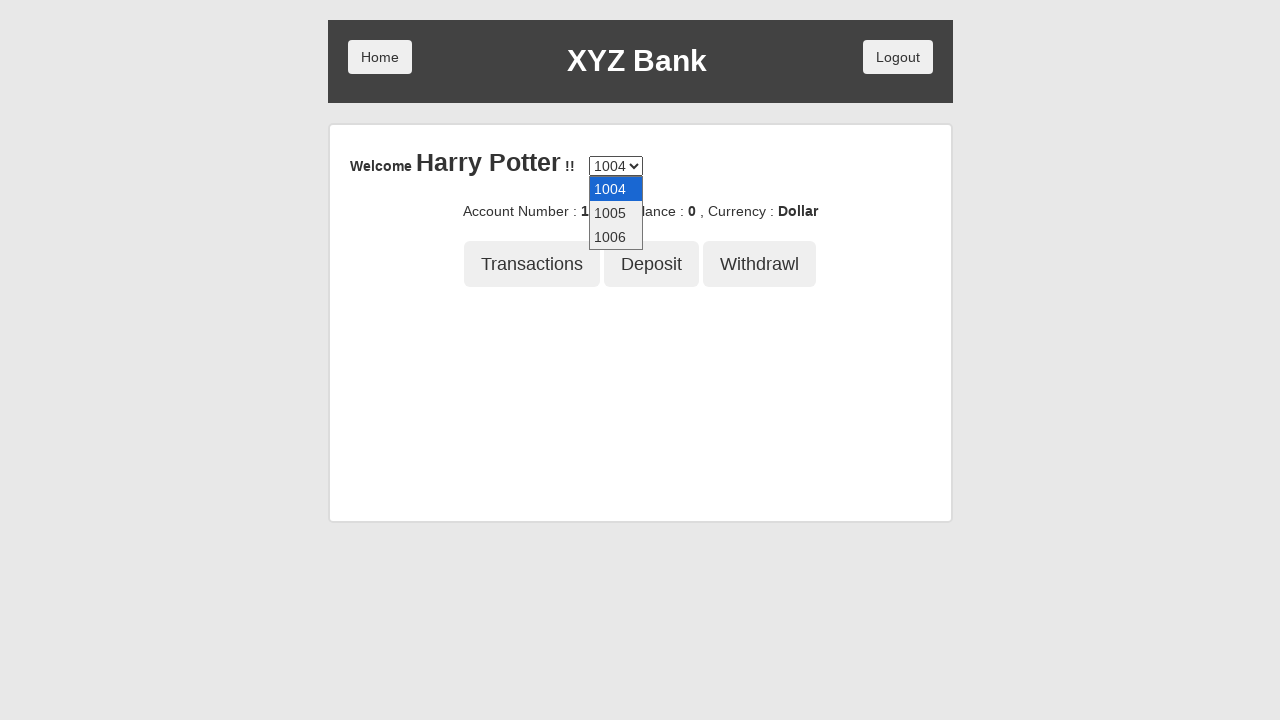

Selected account number 1005 on //select[@id='accountSelect']
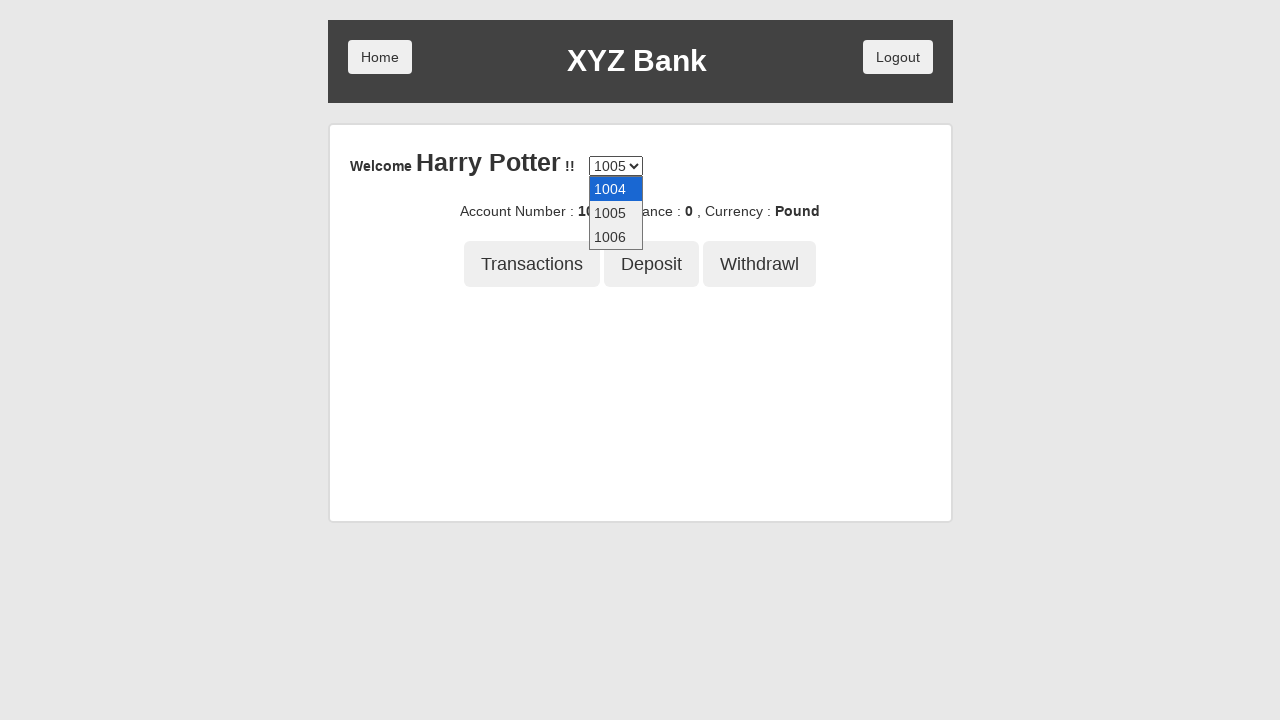

Clicked Deposit button at (652, 264) on xpath=//button[normalize-space()='Deposit']
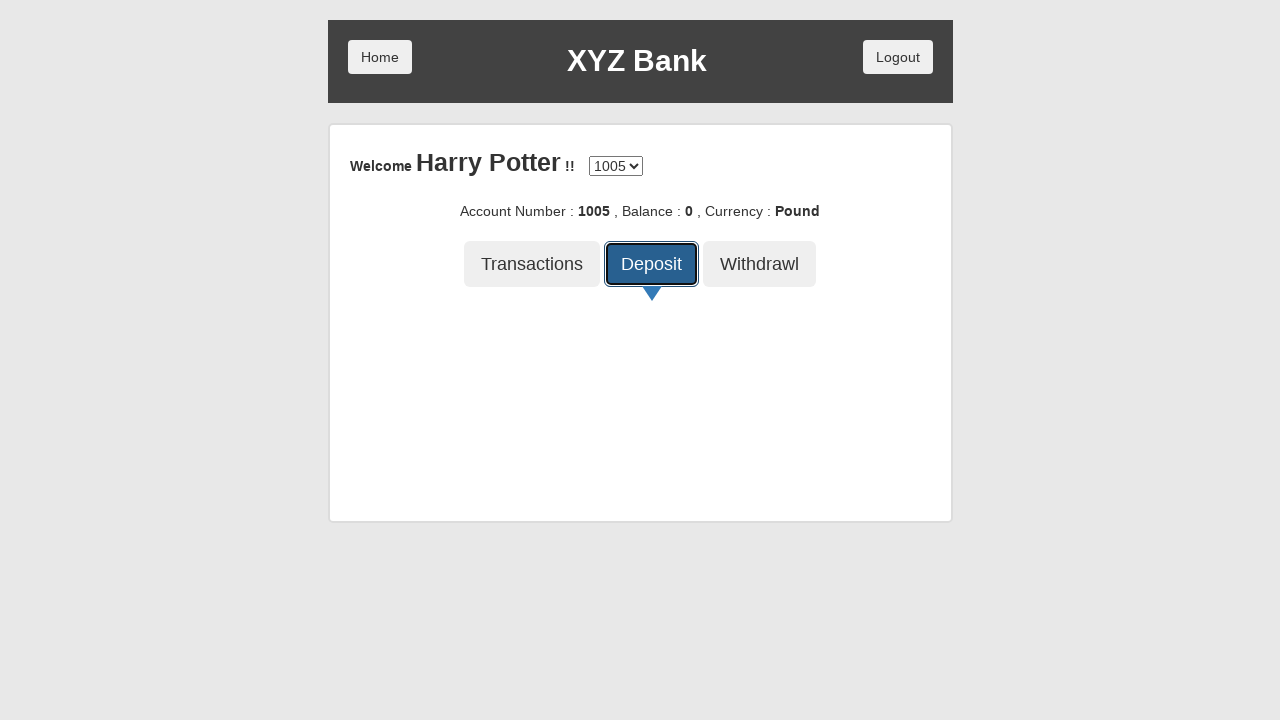

Entered deposit amount 1000 on //input[@placeholder='amount']
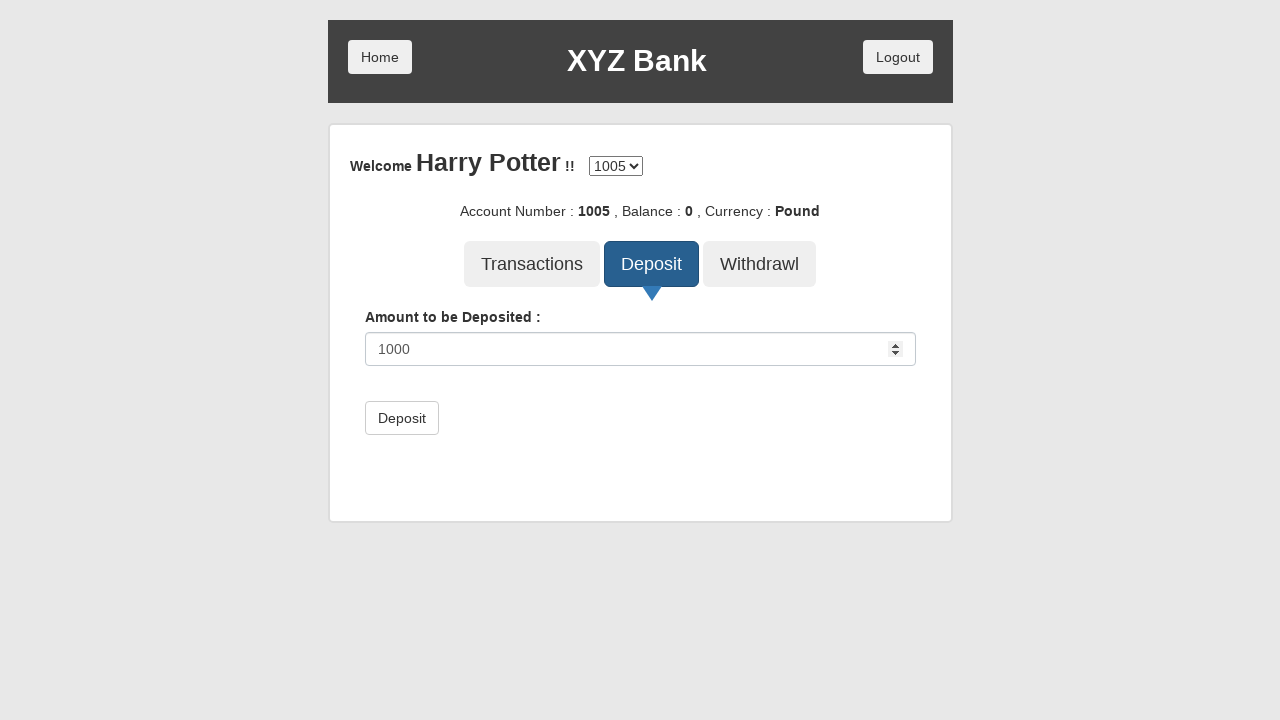

Submitted first deposit of 1000 at (402, 418) on xpath=//button[@type='submit']
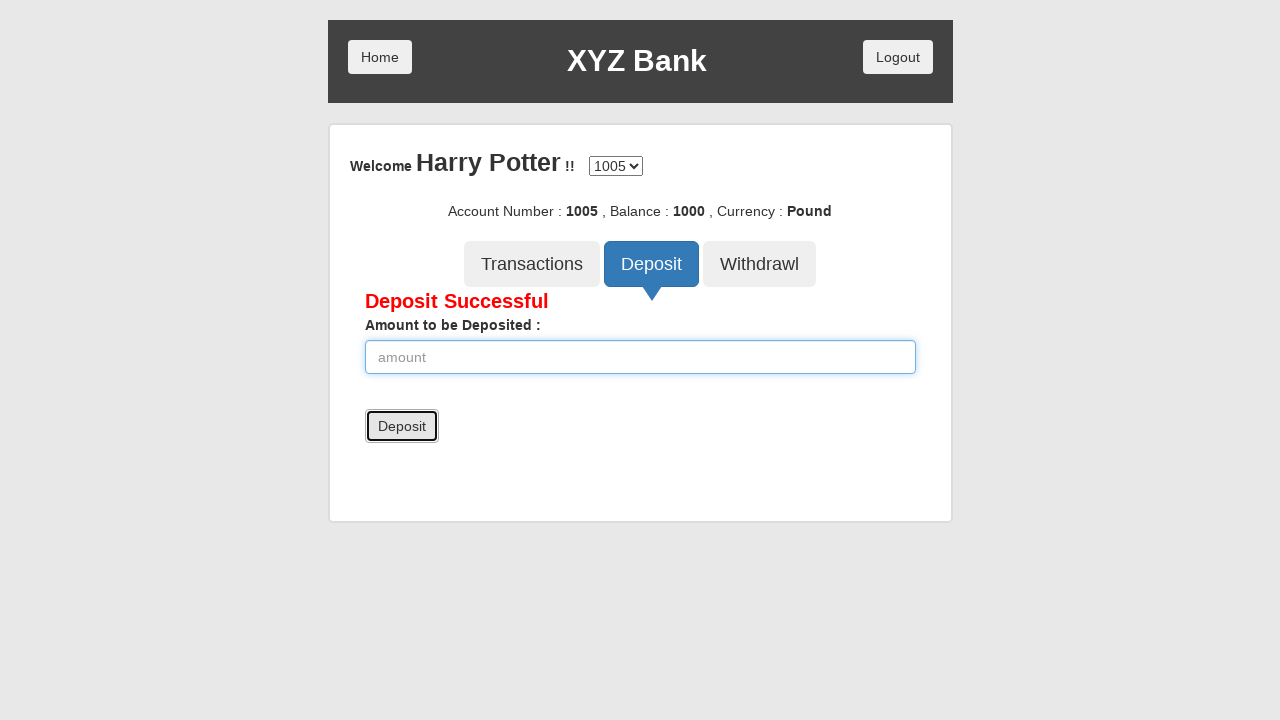

Entered deposit amount 550 on //input[@placeholder='amount']
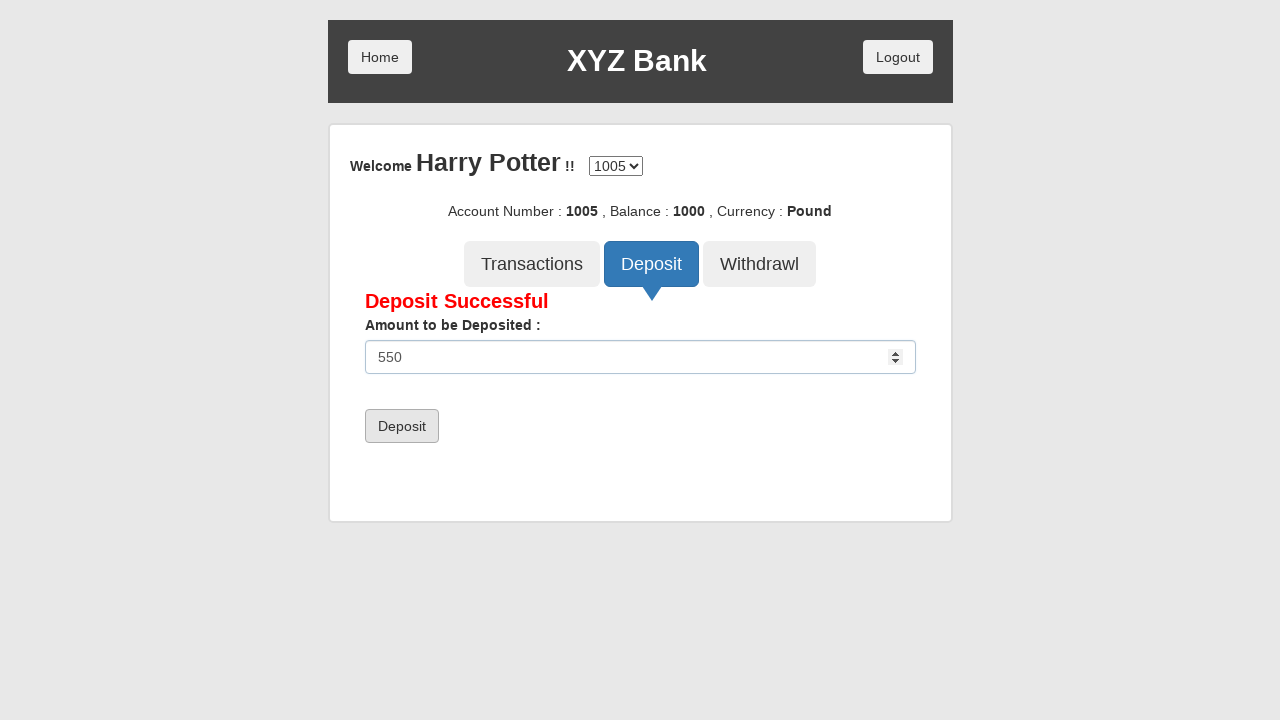

Submitted second deposit of 550 at (402, 426) on xpath=//button[@type='submit']
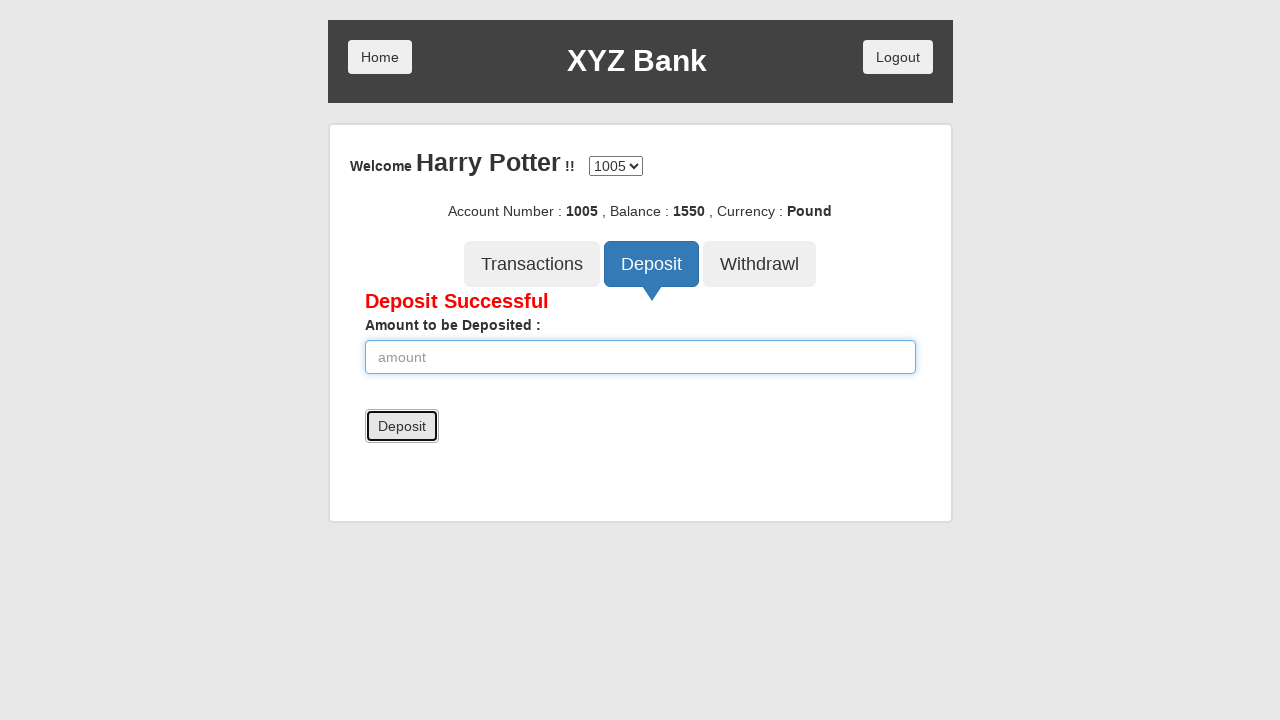

Entered deposit amount 200 on //input[@placeholder='amount']
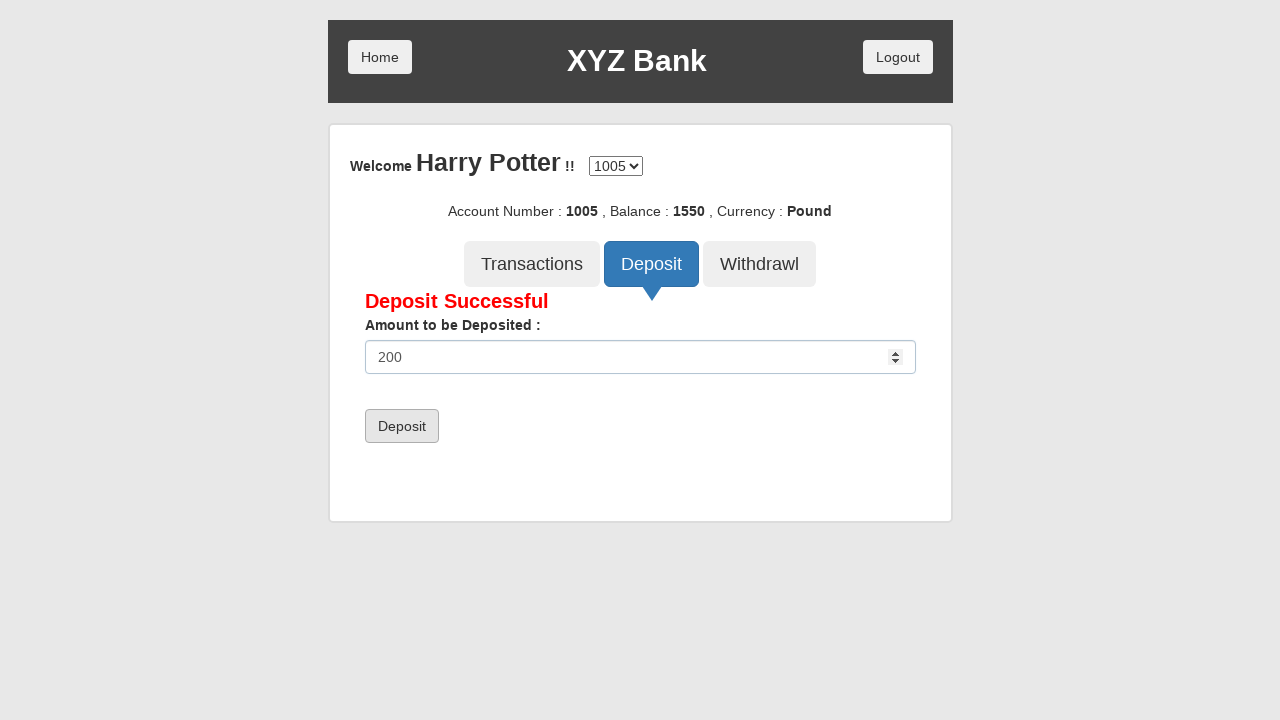

Submitted third deposit of 200 at (402, 426) on xpath=//button[@type='submit']
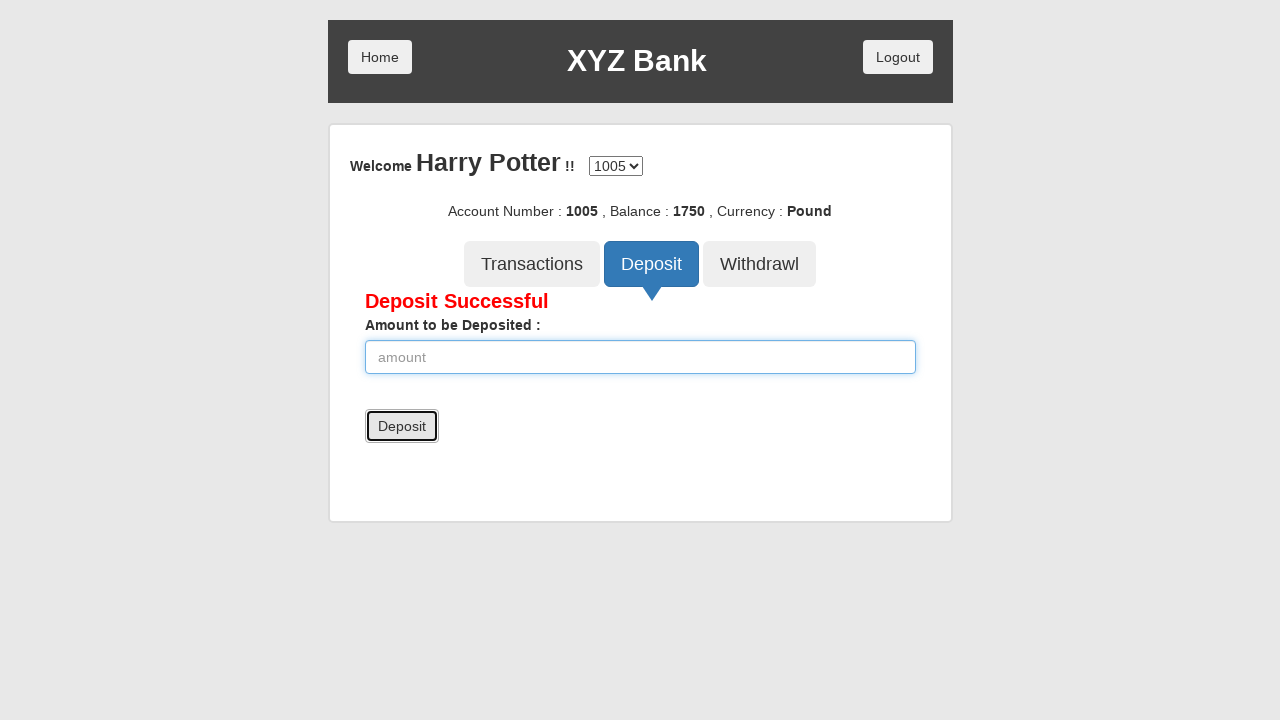

Entered deposit amount 100.50 on //input[@placeholder='amount']
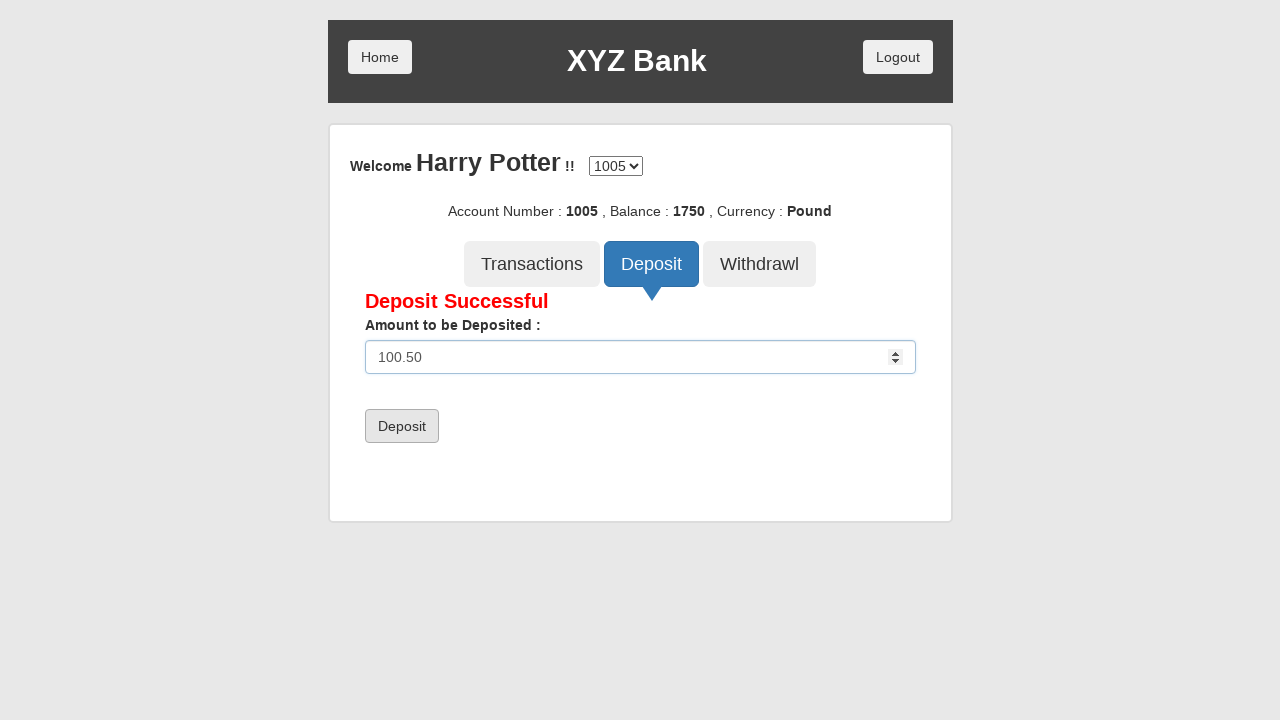

Submitted fourth deposit of 100.50 at (402, 426) on xpath=//button[@type='submit']
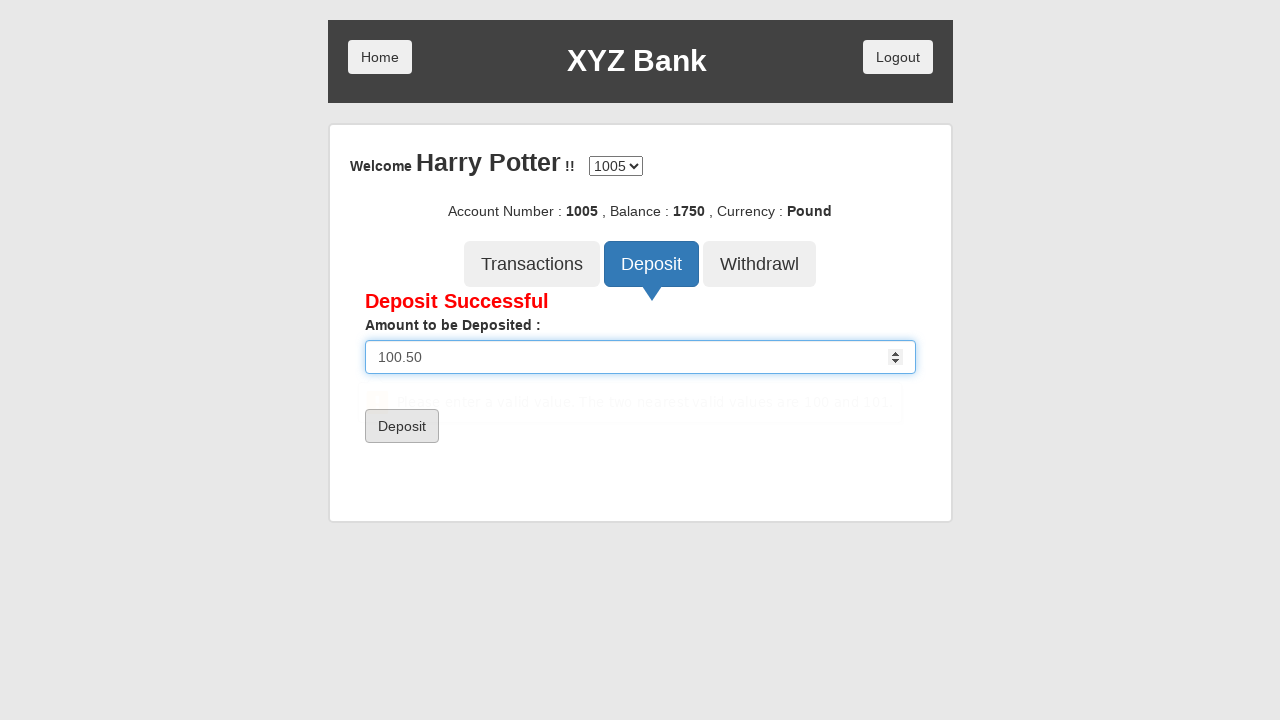

Clicked Transactions button to view transaction history at (532, 264) on xpath=//button[normalize-space()='Transactions']
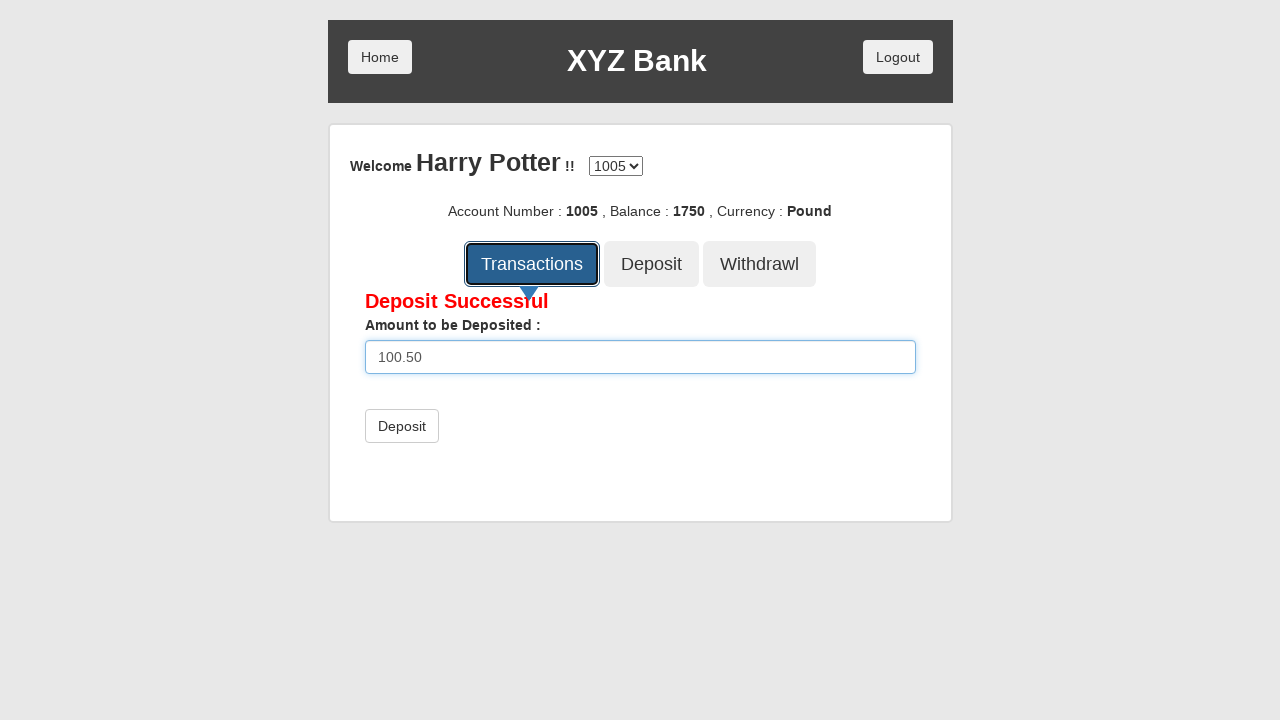

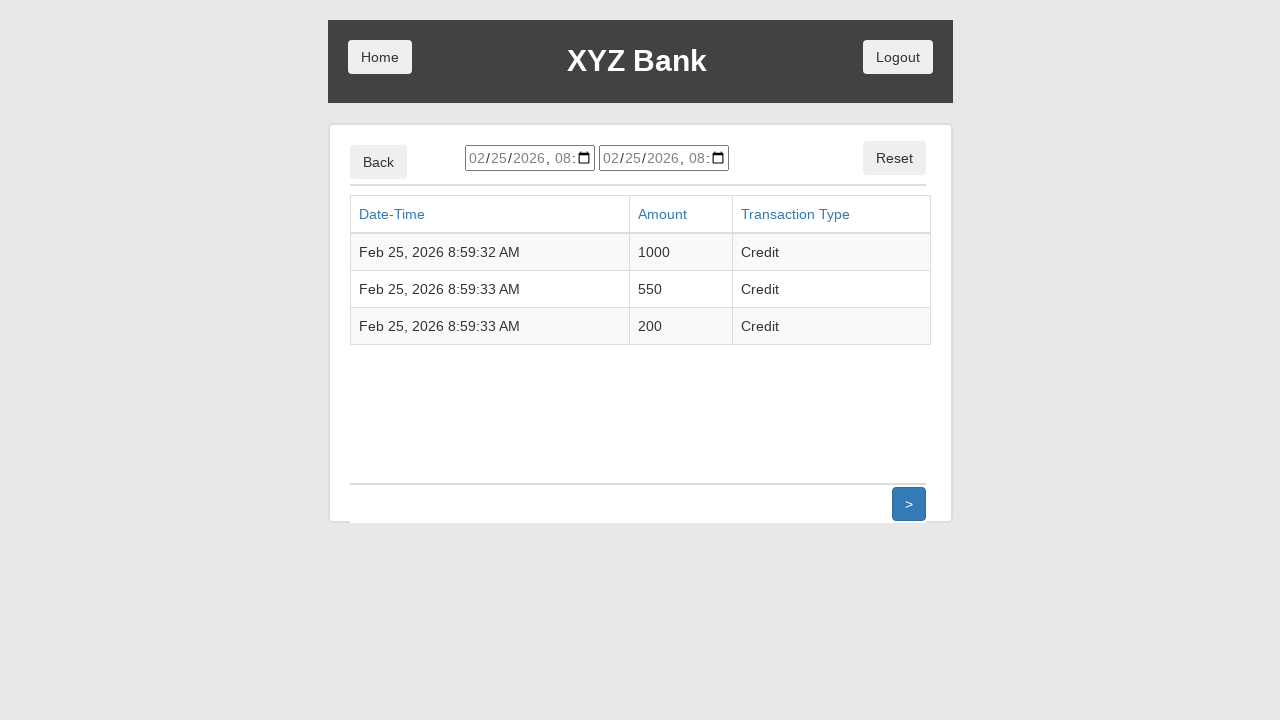